Tests dynamic controls by clicking Remove button, verifying "It's gone!" message appears, clicking Add button, and verifying "It's back!" message appears using explicit wait strategy

Starting URL: https://the-internet.herokuapp.com/dynamic_controls

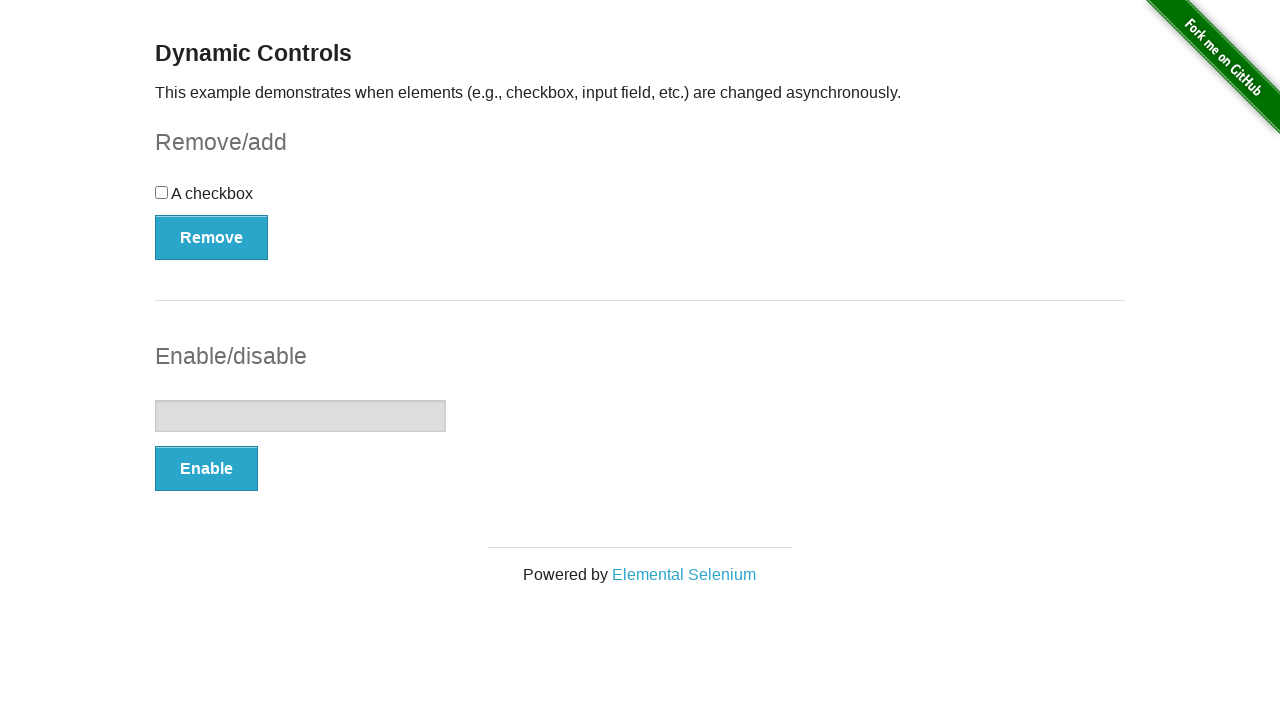

Clicked Remove button to trigger dynamic control removal at (212, 237) on xpath=//button[text()='Remove']
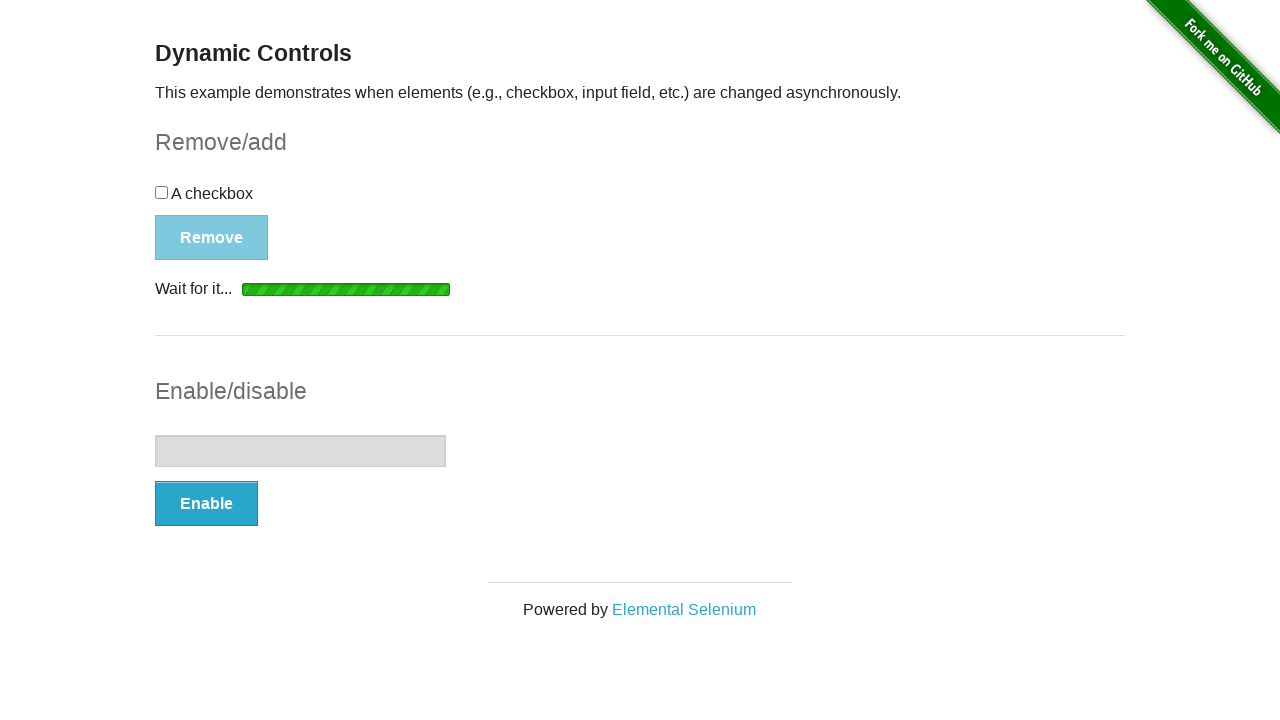

Waited for and located 'It's gone!' message element
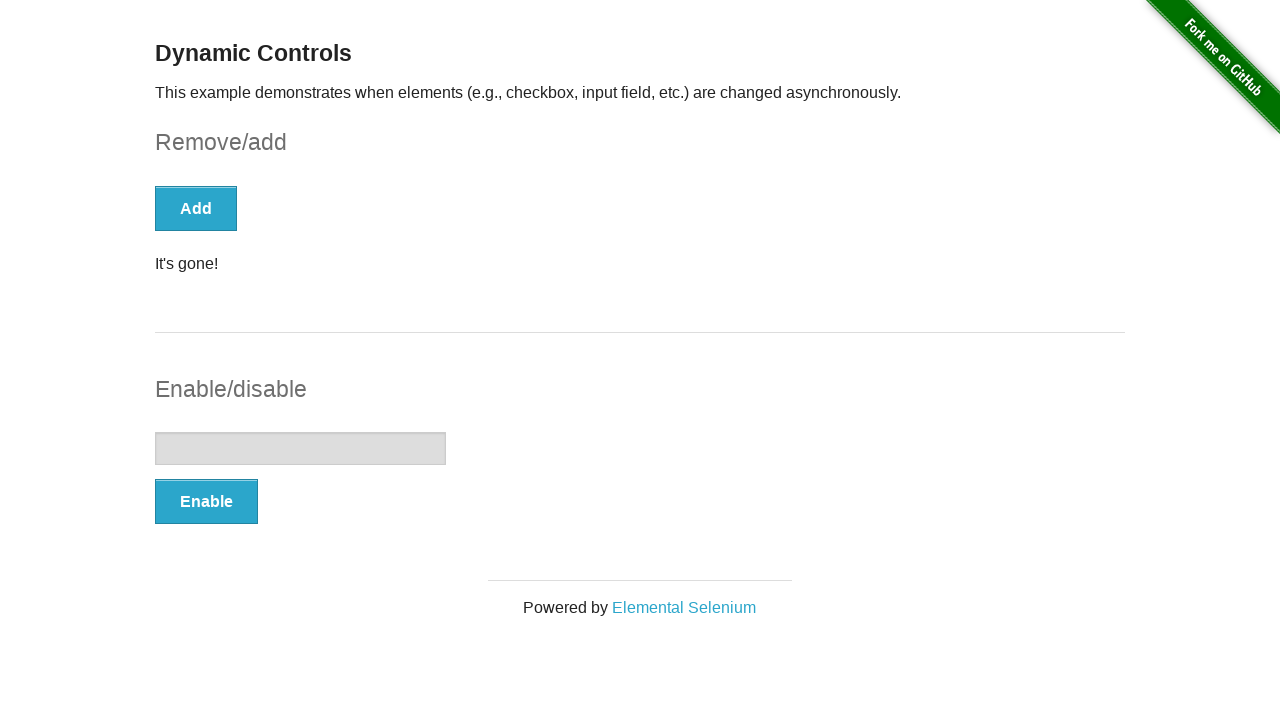

Verified 'It's gone!' message is visible
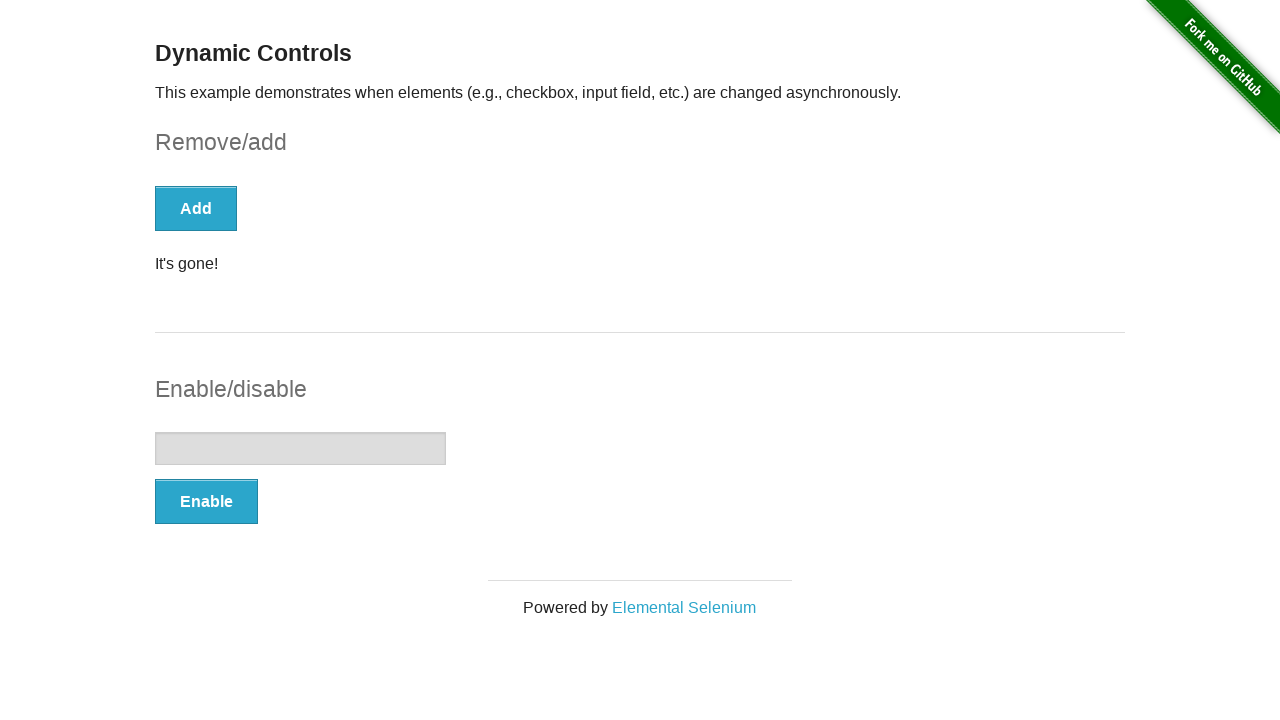

Clicked Add button to restore dynamic control at (196, 208) on xpath=//button[text()='Add']
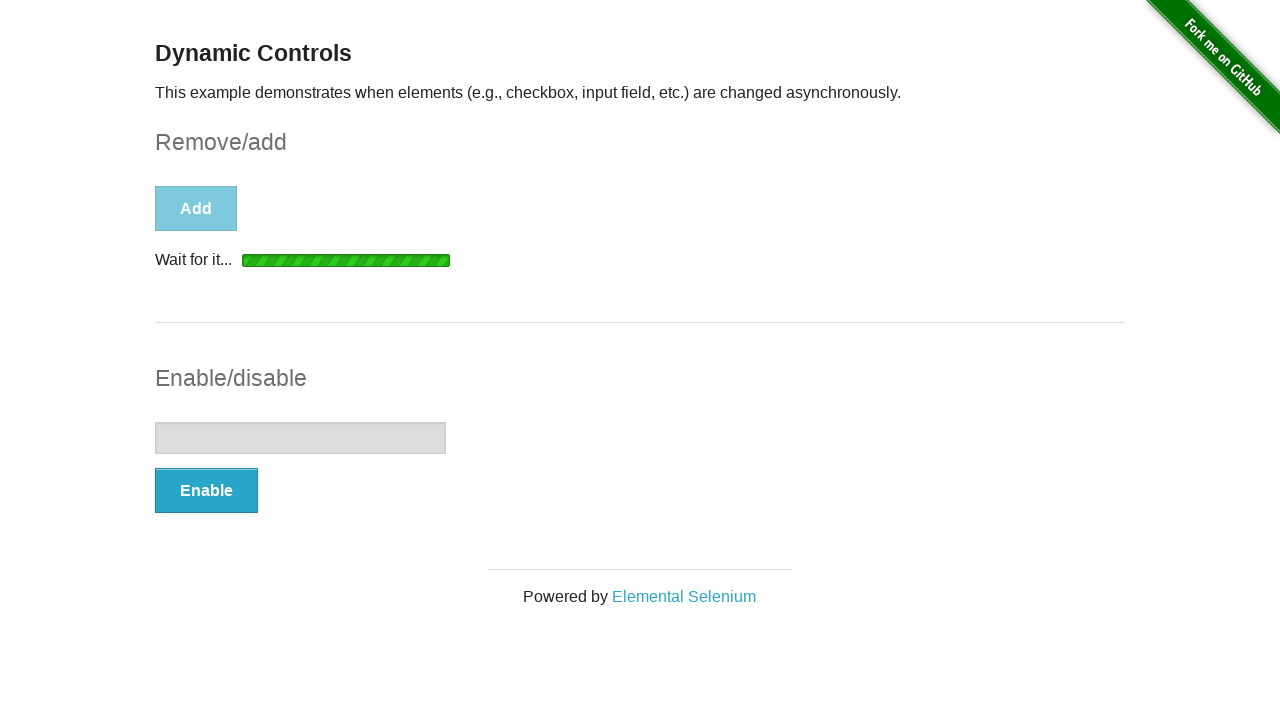

Waited for and located 'It's back!' message element
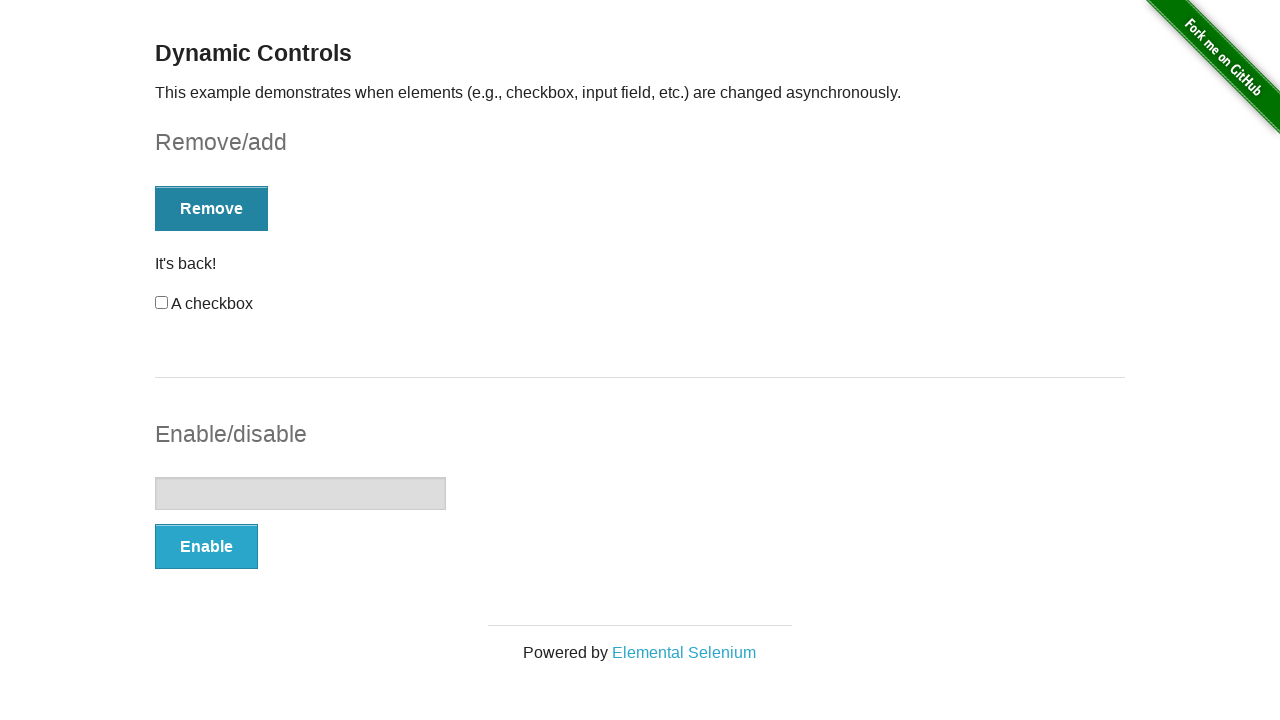

Verified 'It's back!' message is visible
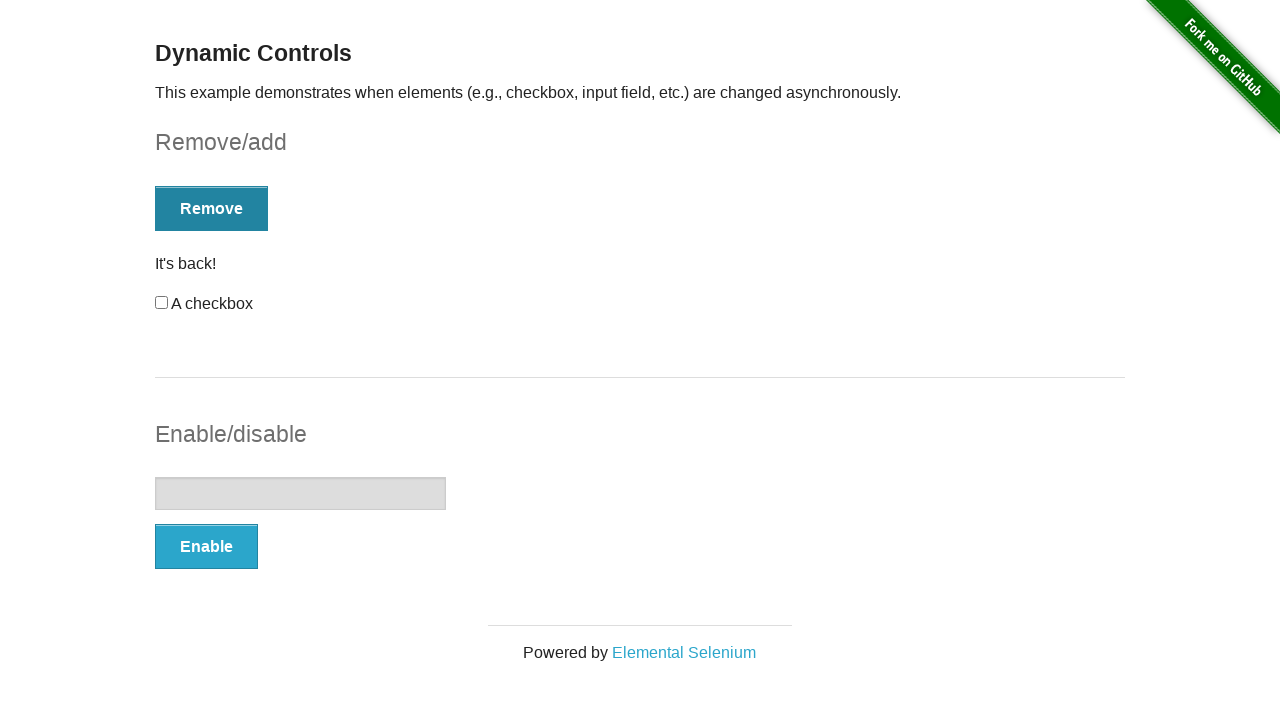

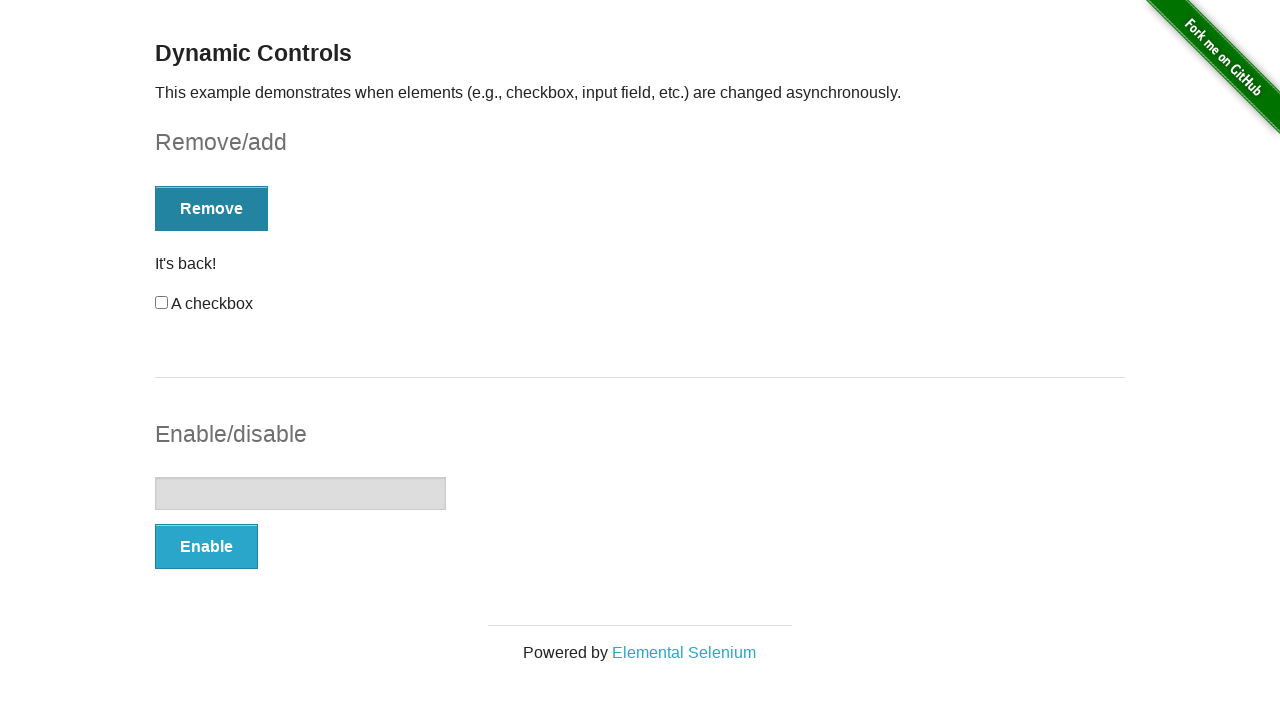